Tests dropdown selection functionality by clicking on a dropdown menu and selecting an option by visible text

Starting URL: https://www.globalsqa.com/demo-site/select-dropdown-menu/

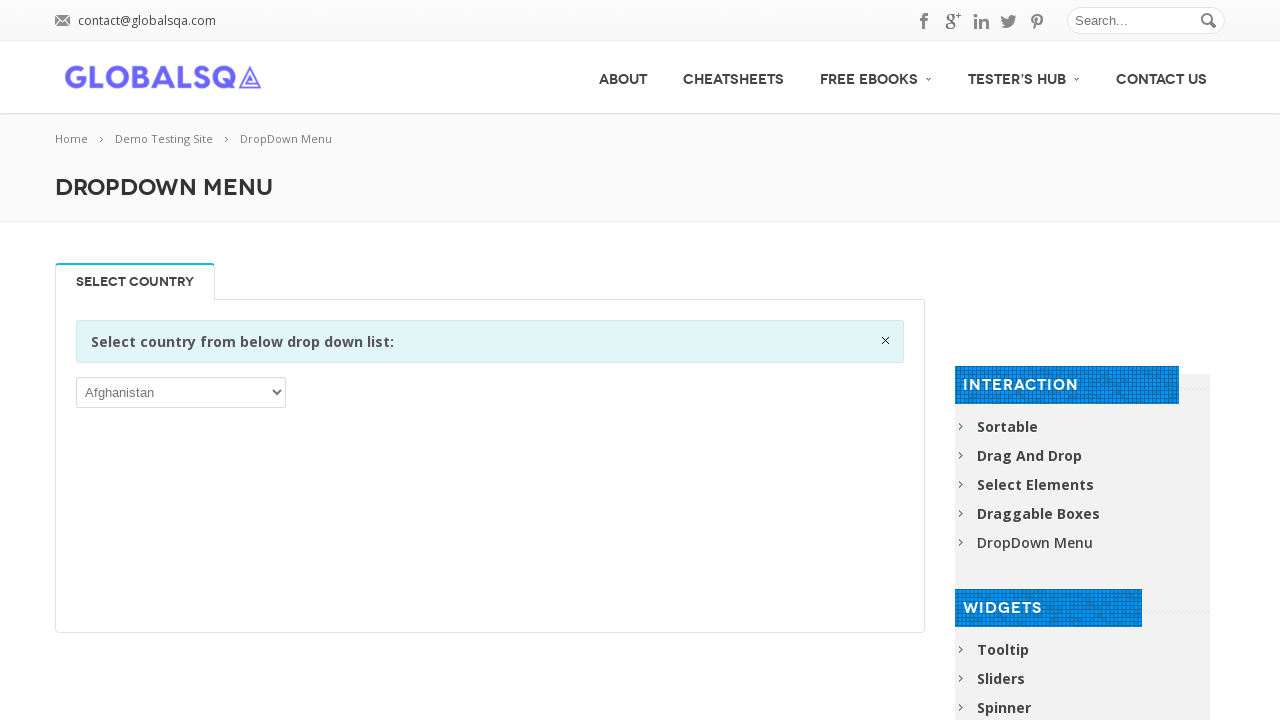

Clicked on the dropdown menu at (181, 392) on xpath=//select[1]
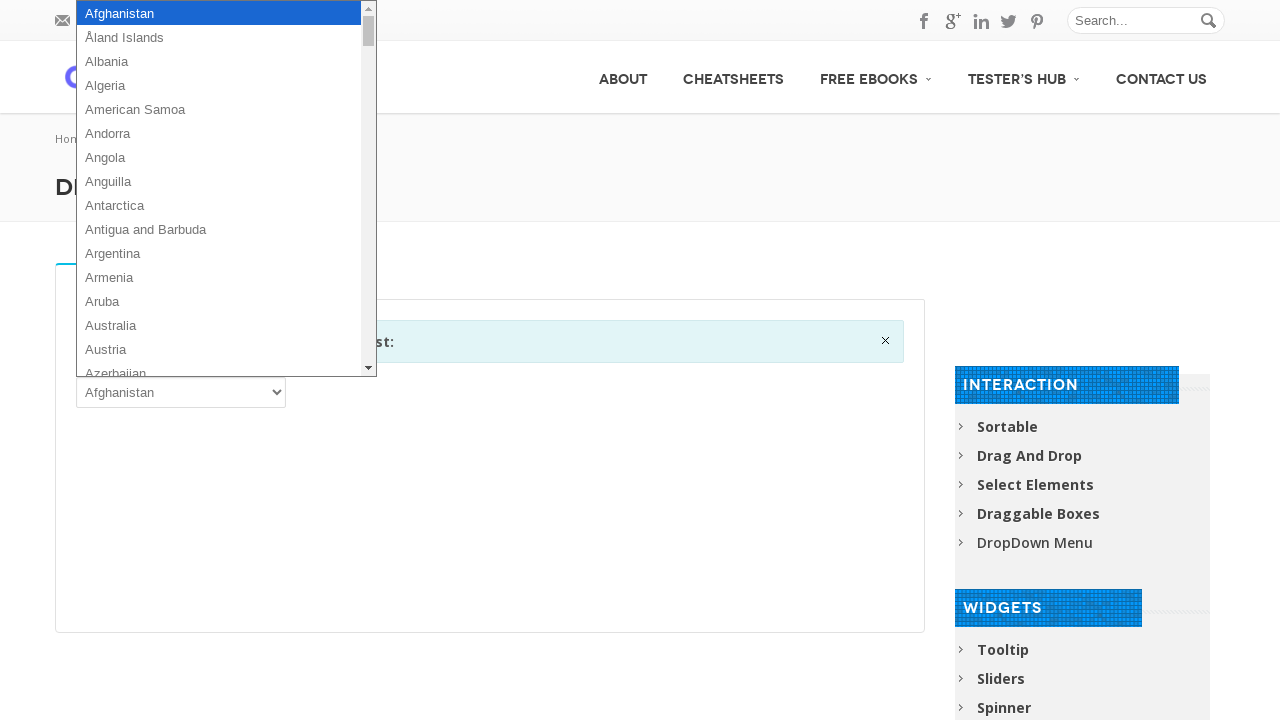

Selected 'Singapore' from dropdown menu on xpath=//select[1]
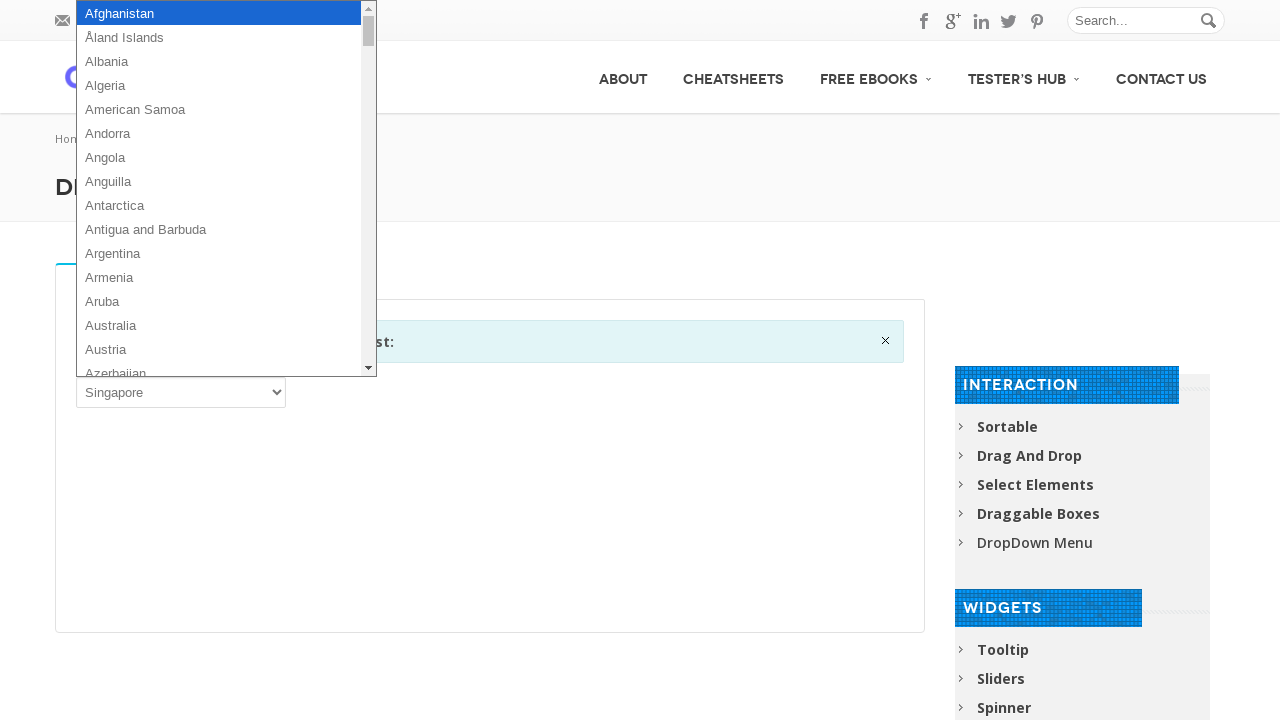

Waited 3 seconds for dropdown selection to be processed
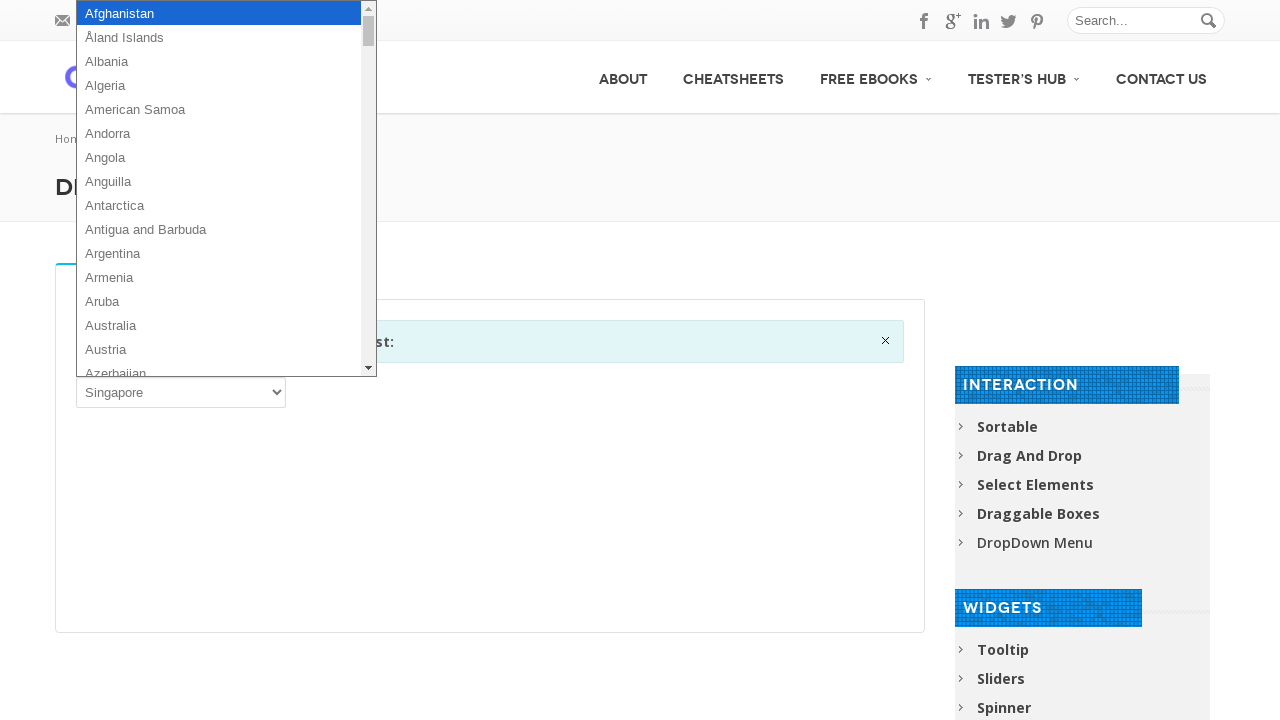

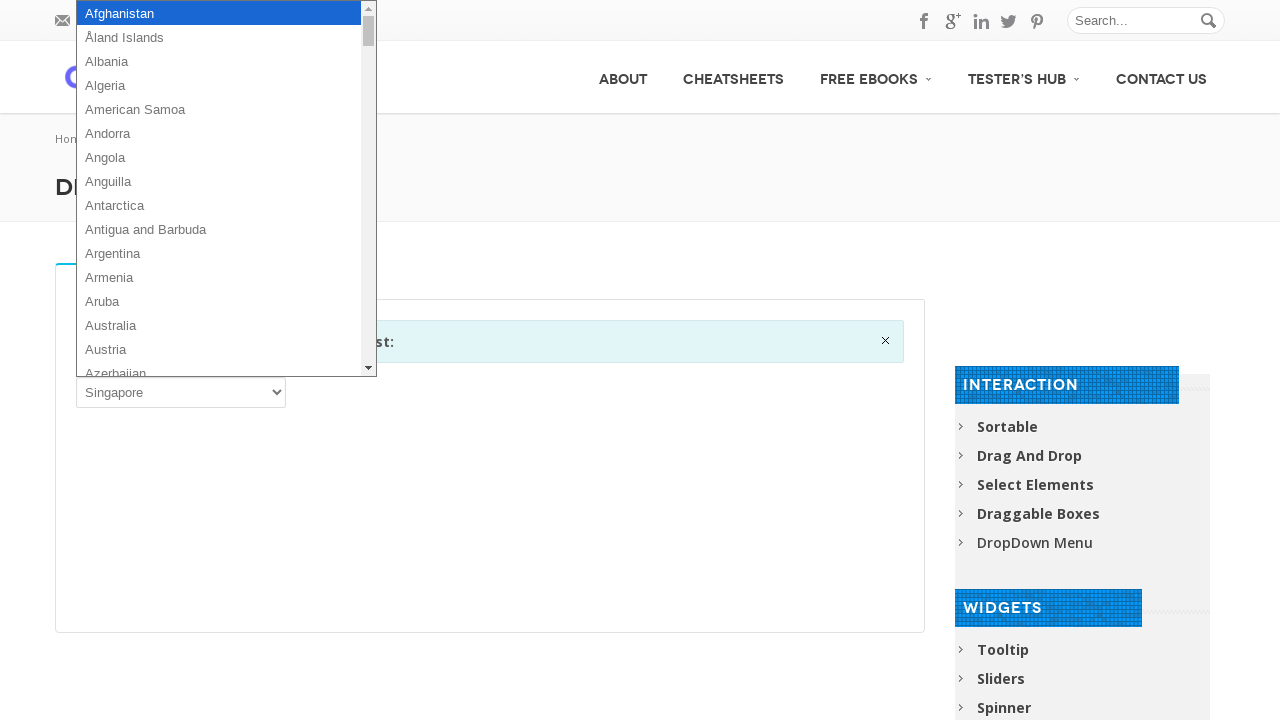